Tests double-click functionality by double-clicking a button and verifying the result text changes

Starting URL: https://automationfc.github.io/basic-form/index.html

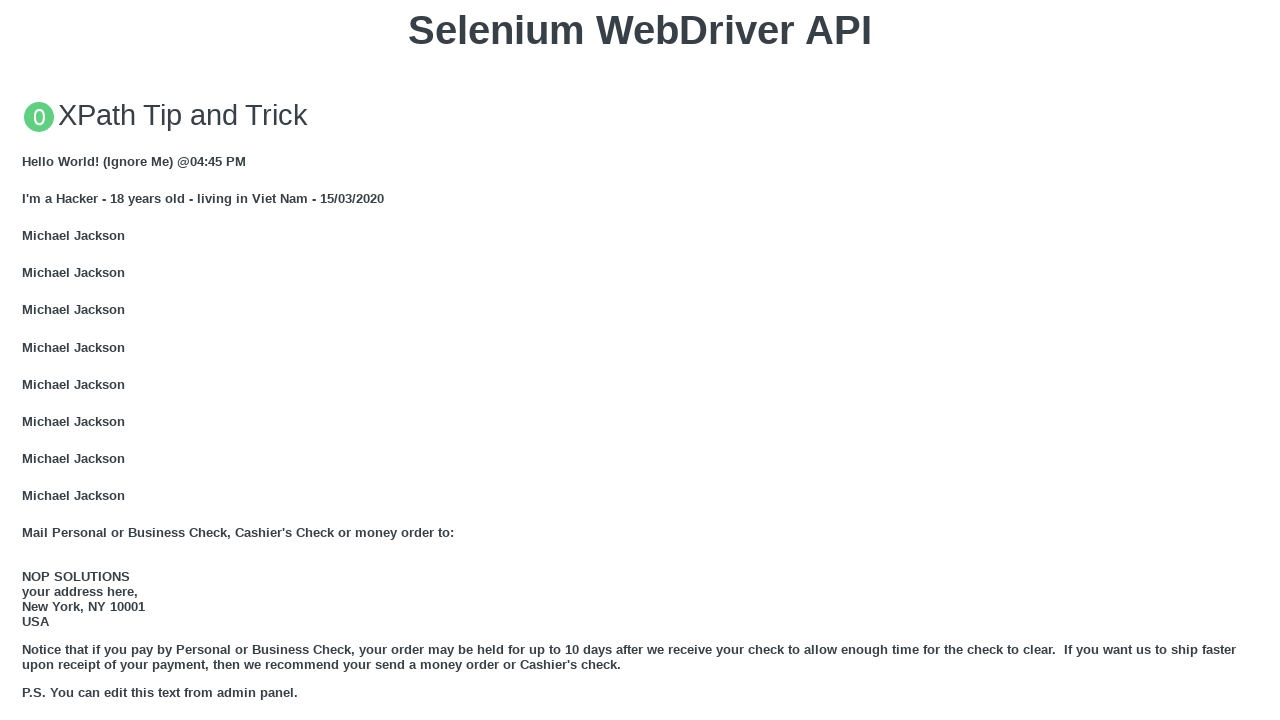

Double-clicked the 'Double click me' button at (640, 361) on xpath=//button[contains(text(),'Double click me')]
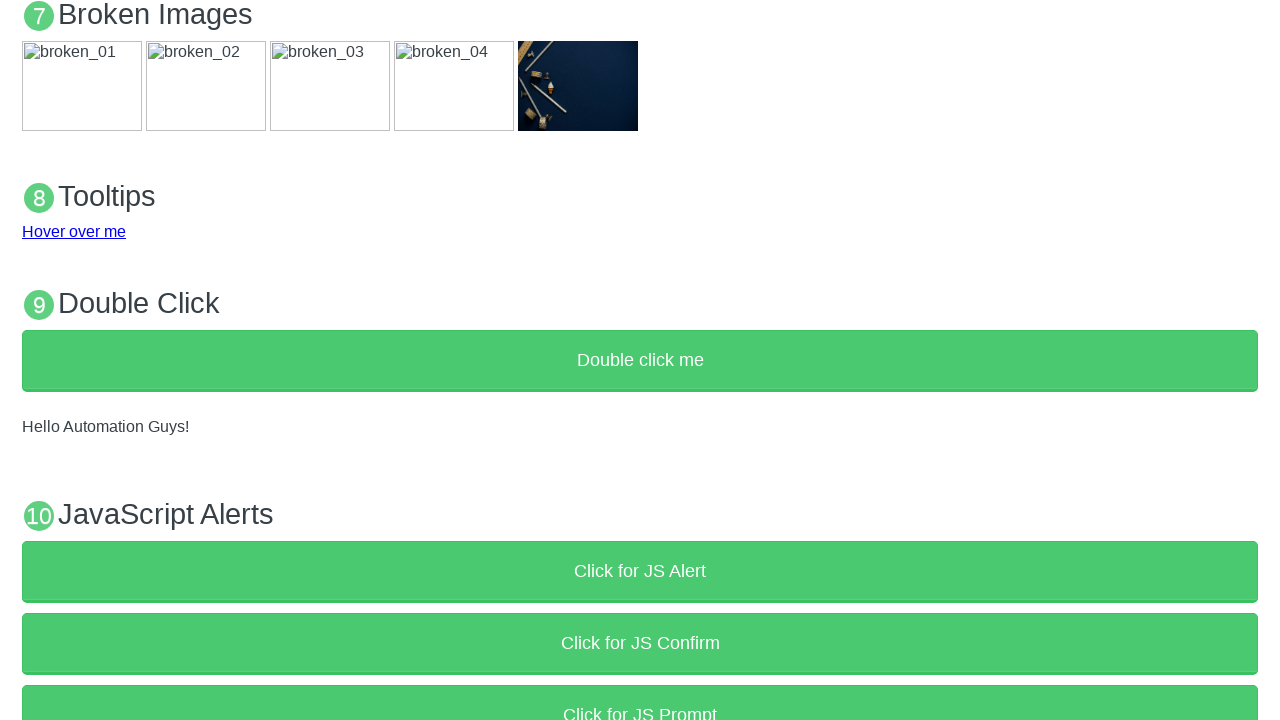

Verified result text 'Hello Automation Guys!' appeared after double-click
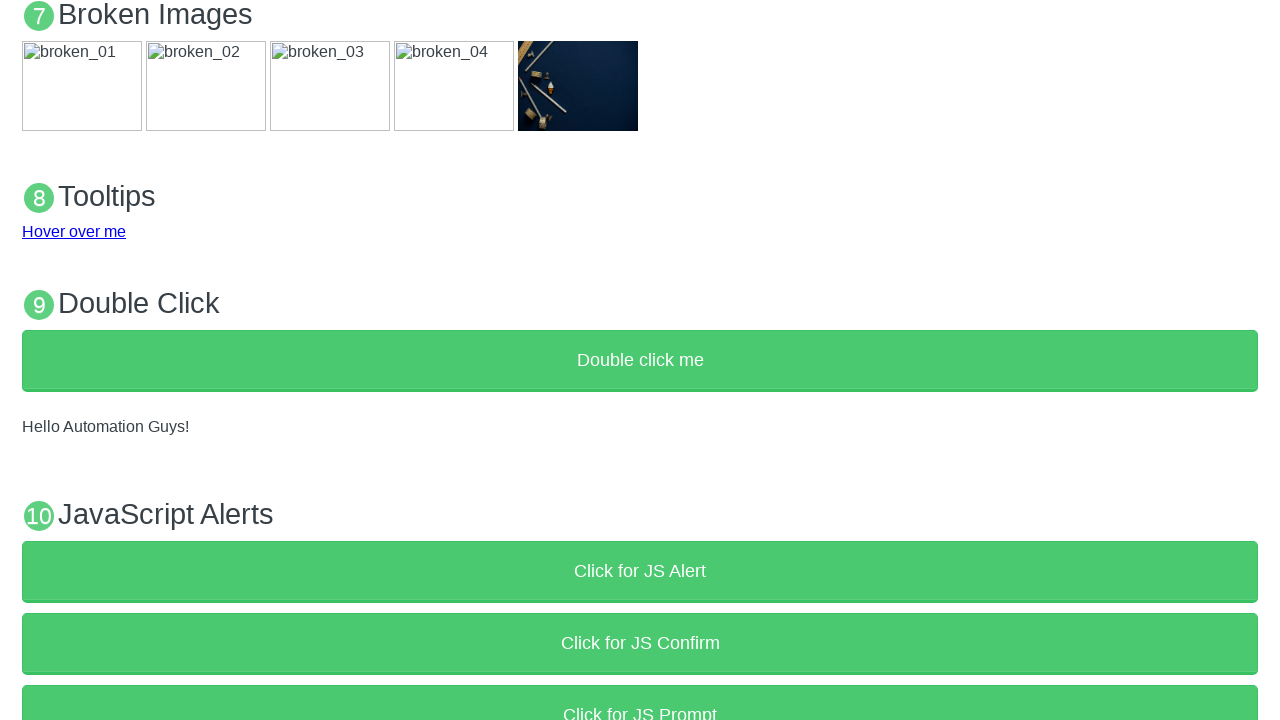

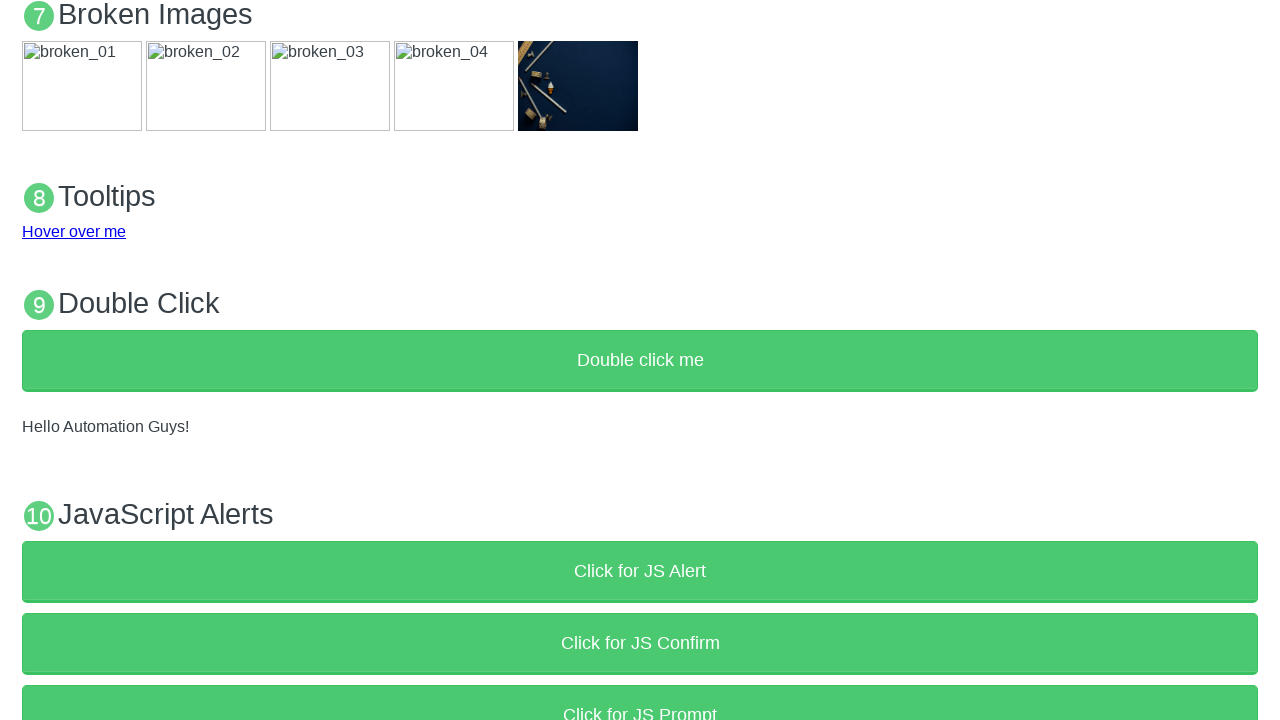